Tests a registration form by filling in first name, last name, and email fields, then submitting and verifying the success message

Starting URL: http://suninjuly.github.io/registration1.html

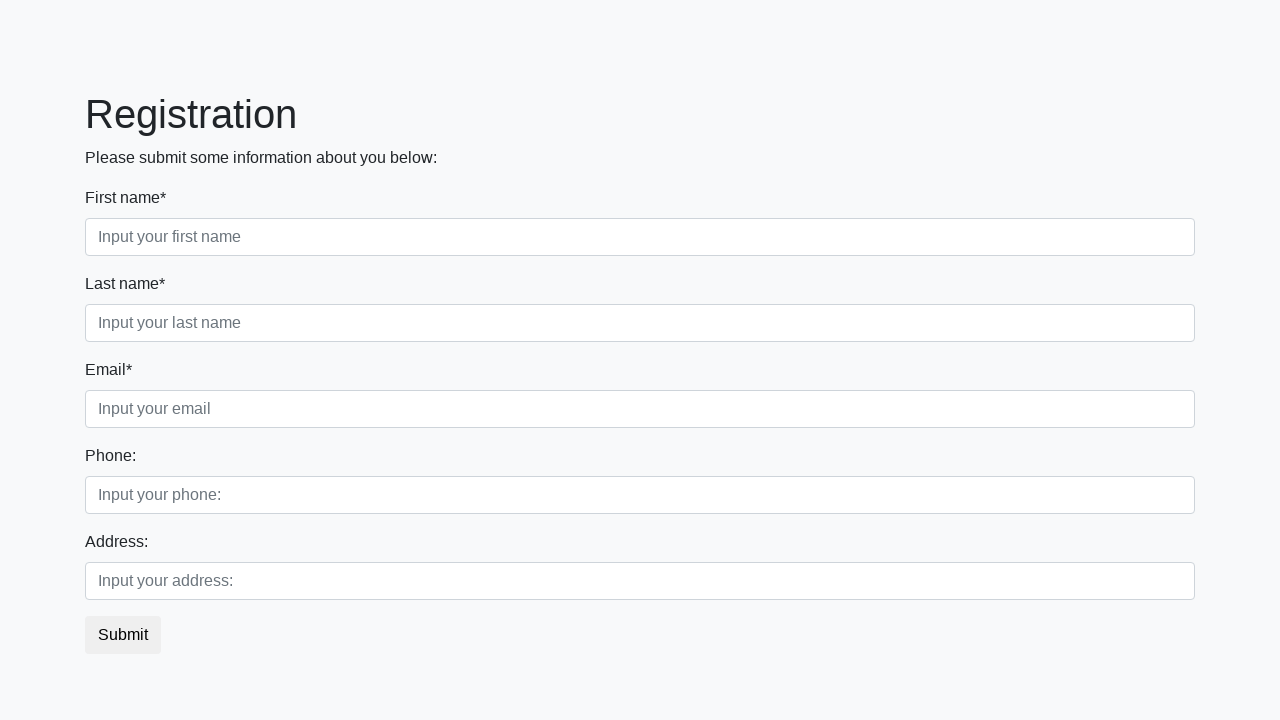

Filled in first name field with 'John' on //input[@placeholder='Input your first name']
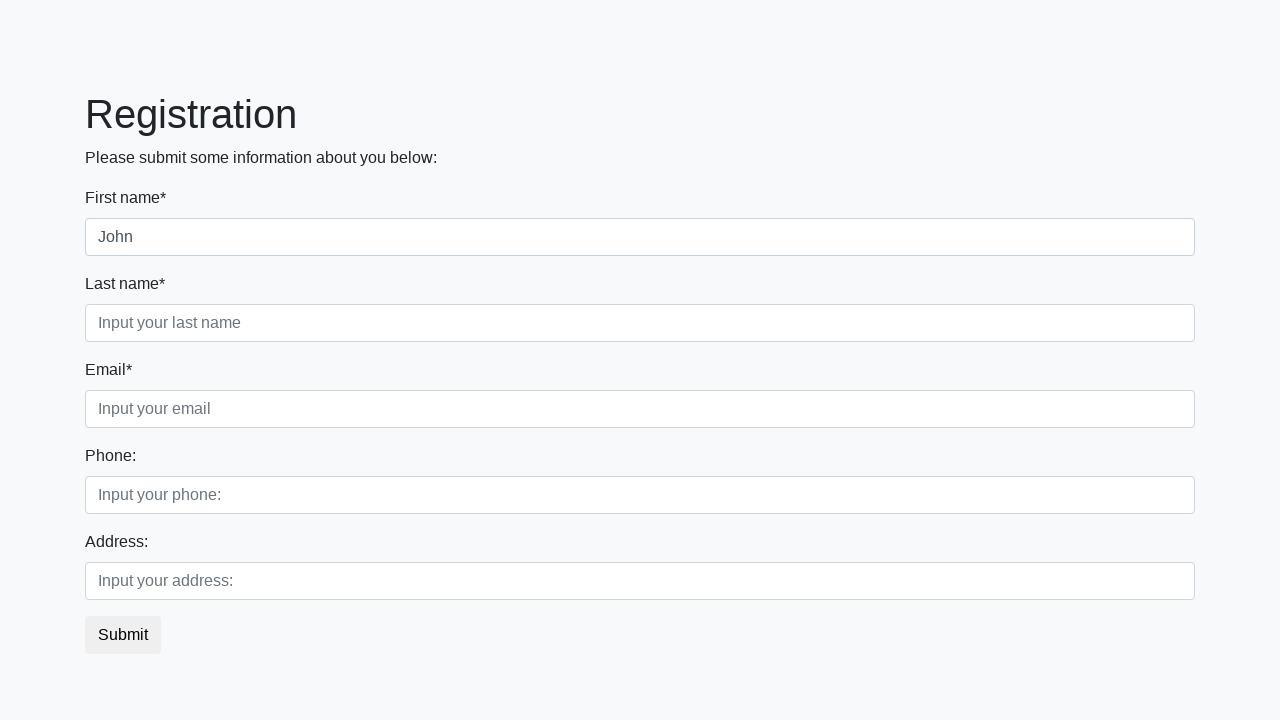

Filled in last name field with 'Smith' on //input[@placeholder='Input your last name']
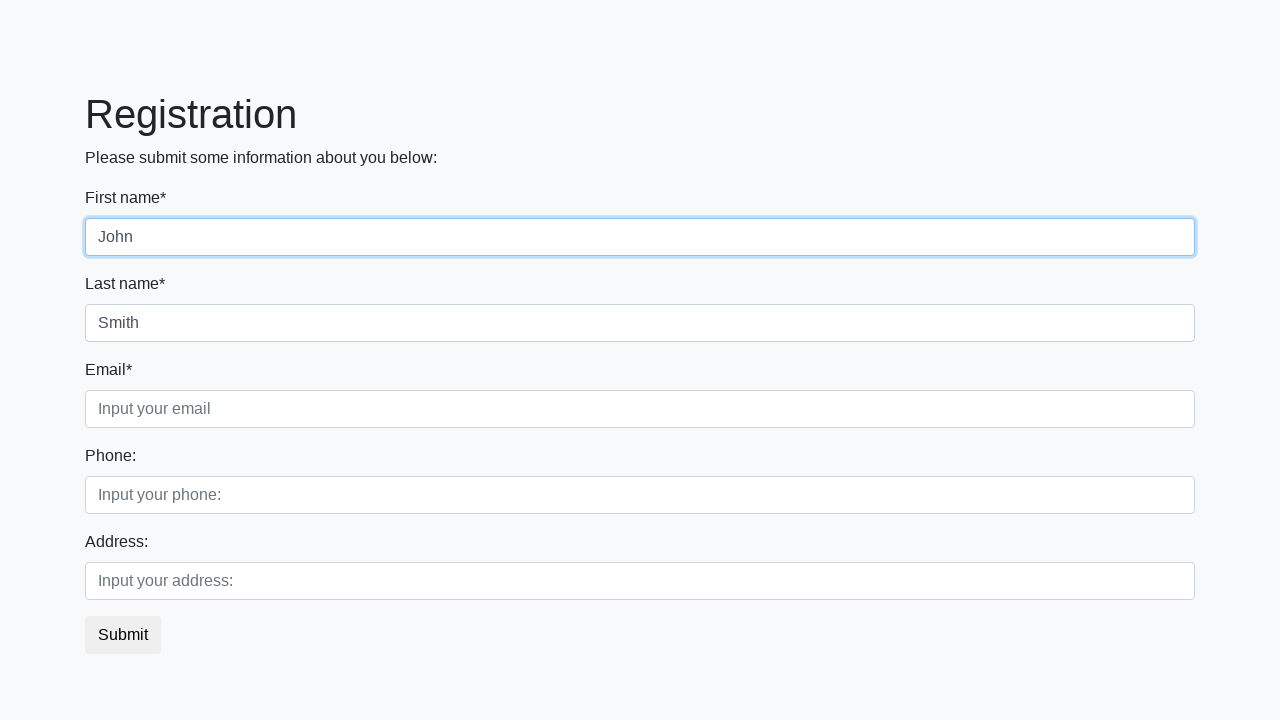

Filled in email field with 'john.smith@example.com' on .form-control.third
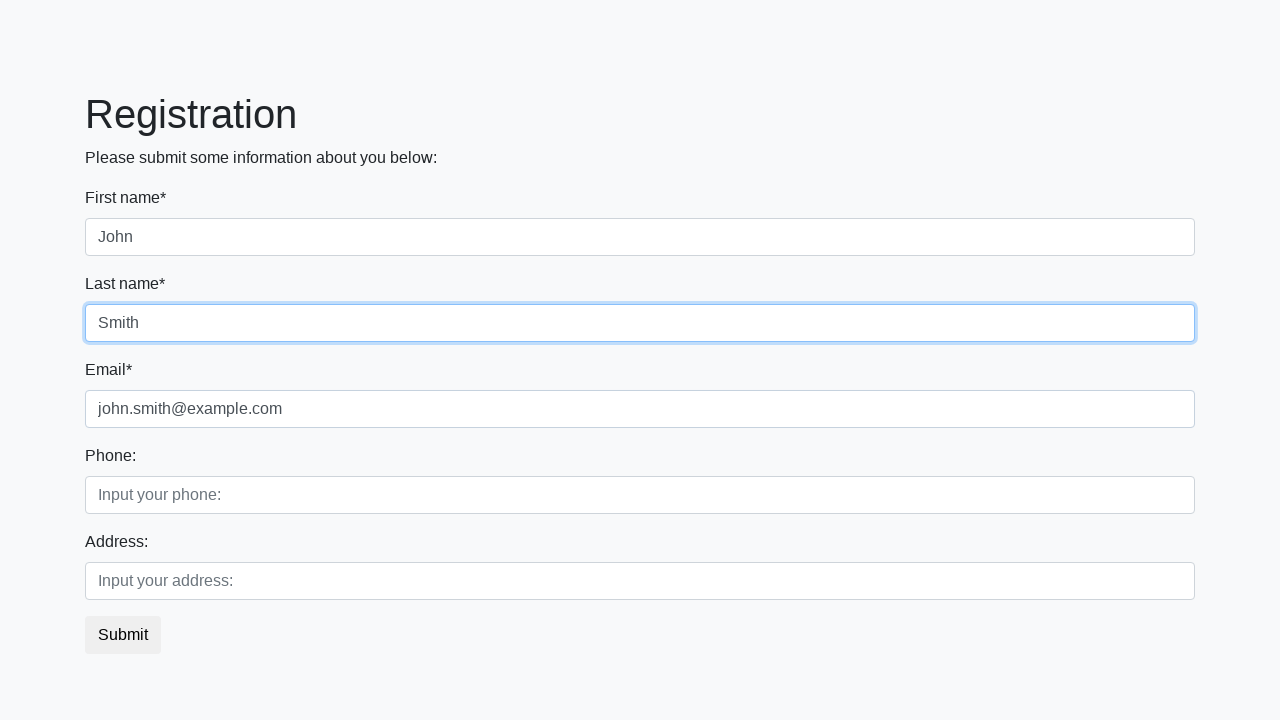

Clicked submit button to register at (123, 635) on button.btn
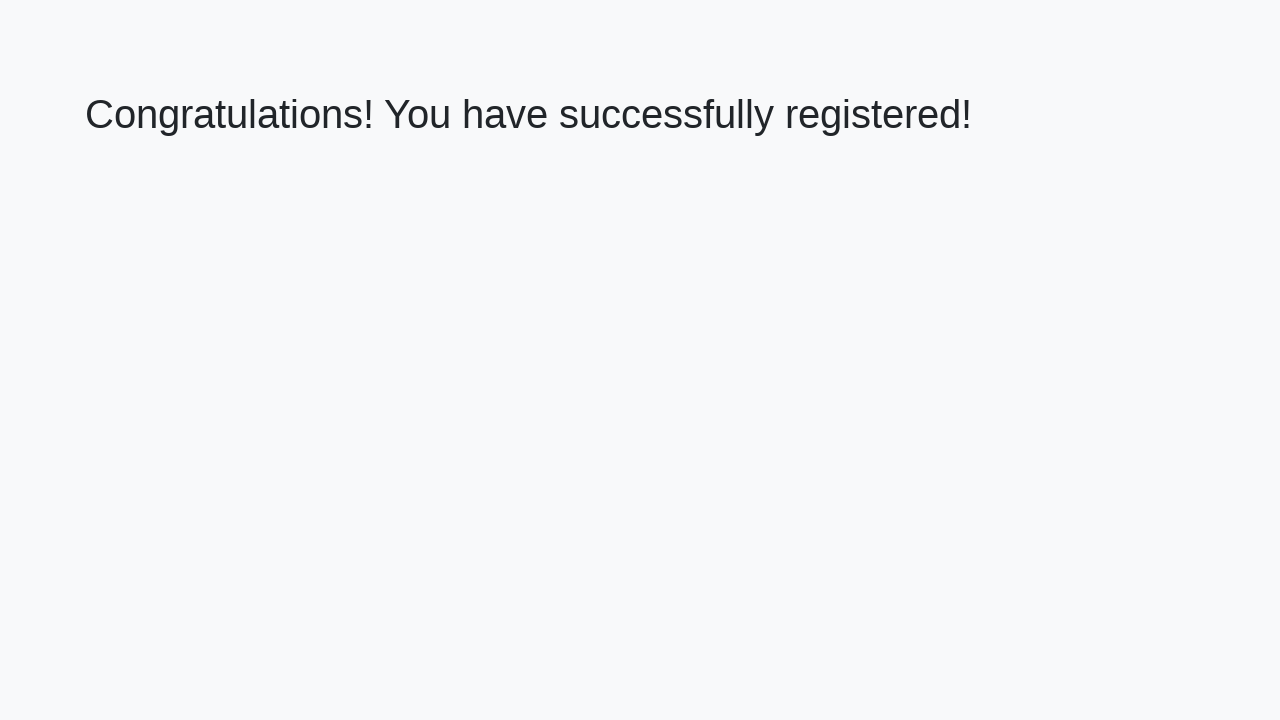

Success heading appeared
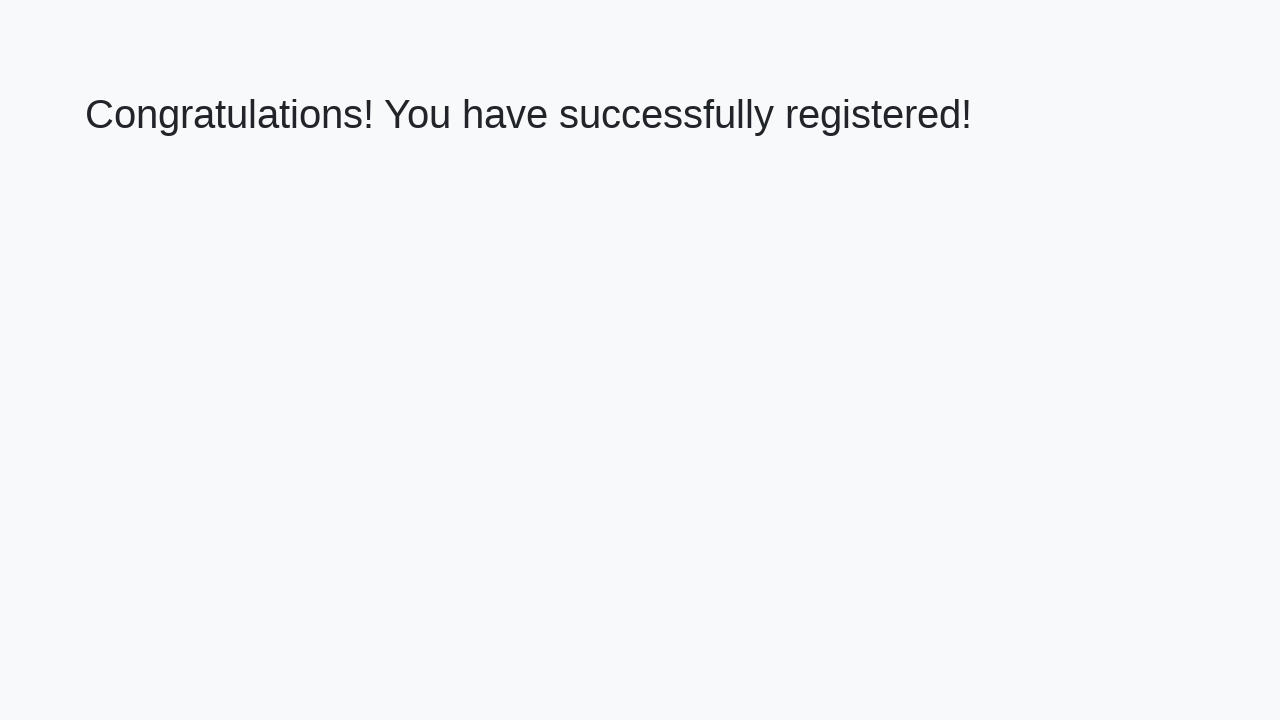

Verified success message: 'Congratulations! You have successfully registered!'
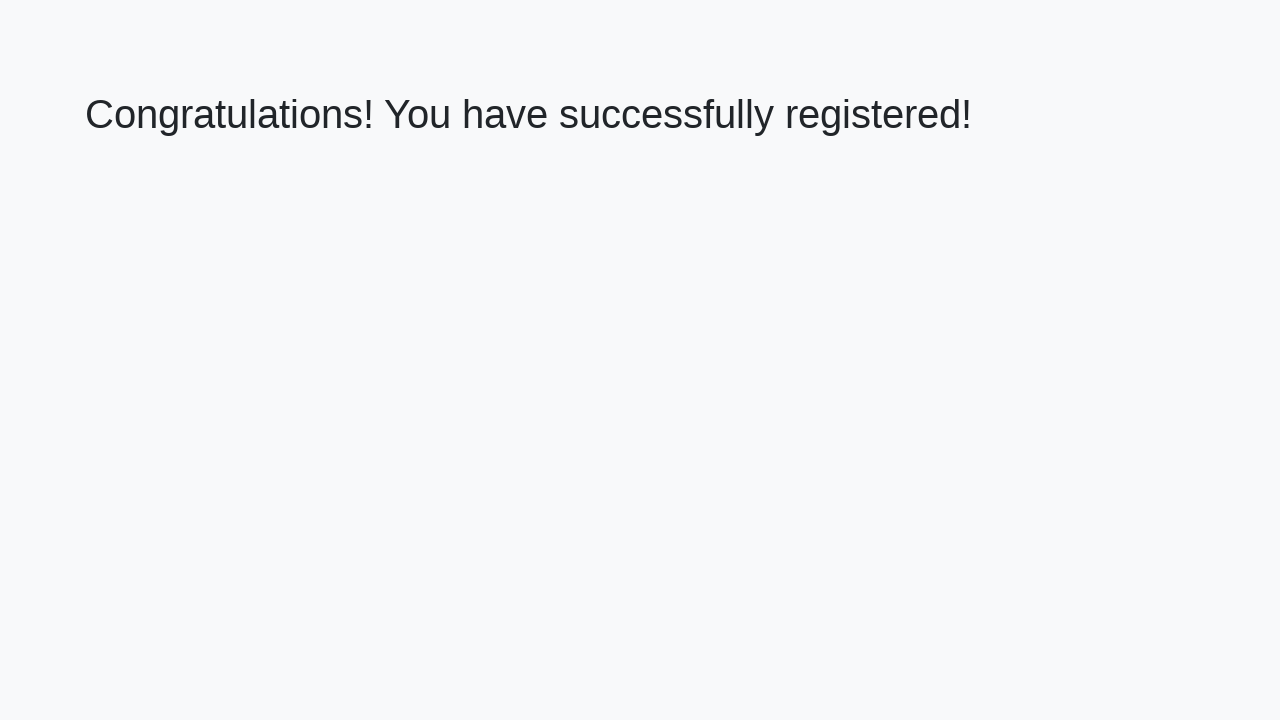

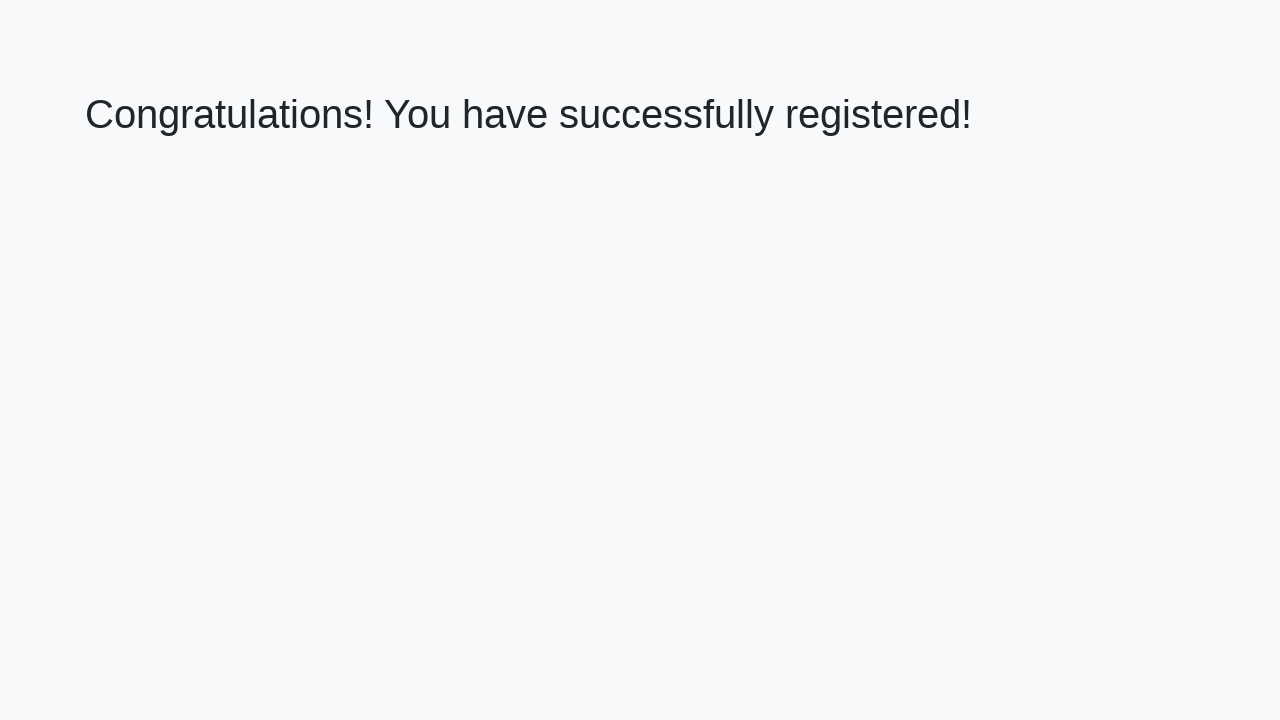